Tests JavaScript prompt alert functionality by navigating to the JavaScript Alerts page, triggering a prompt, entering text, accepting it, and verifying the result contains the entered text.

Starting URL: https://the-internet.herokuapp.com/

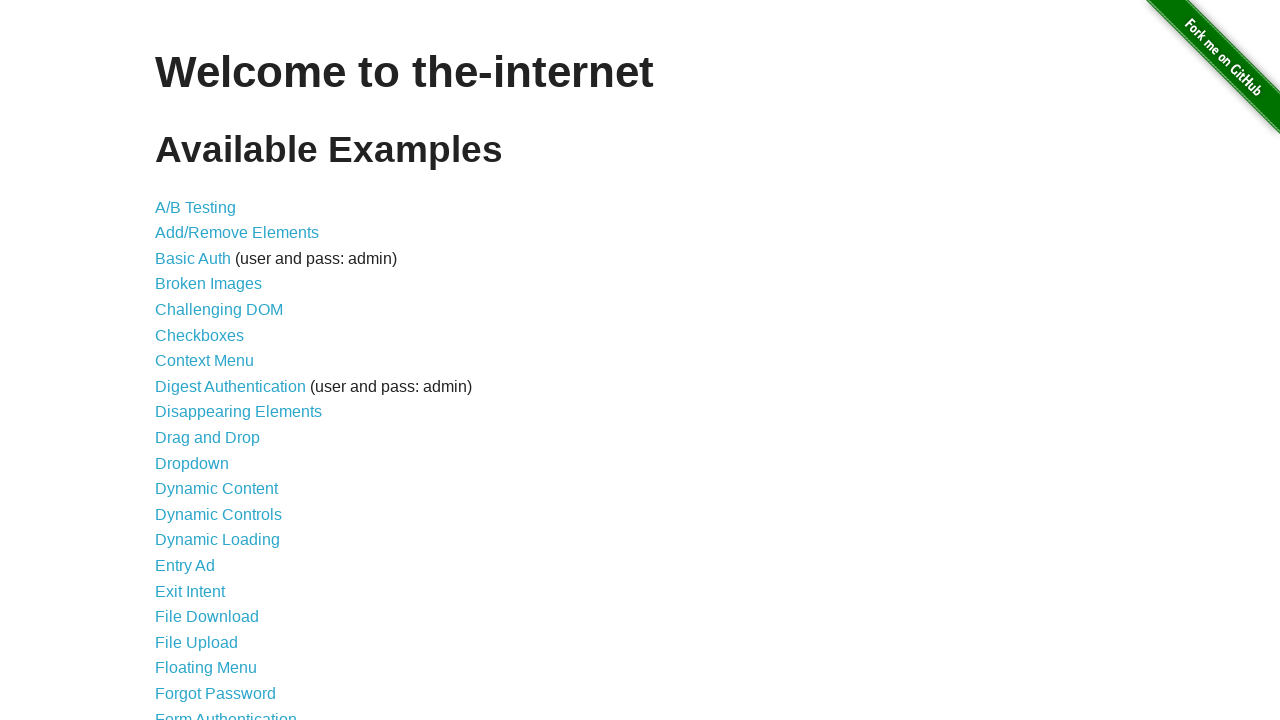

Clicked on JavaScript Alerts link at (214, 361) on xpath=//*[@id='content']/ul/li[29]/a
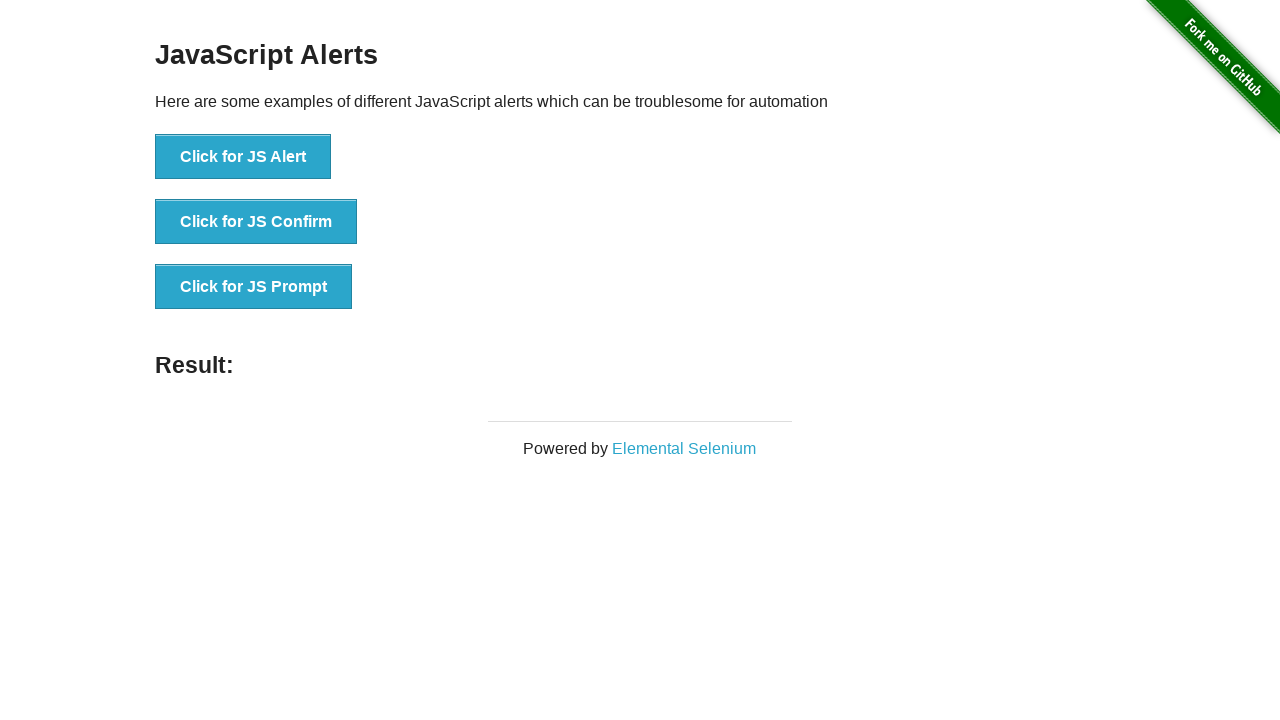

Waited for page to load (domcontentloaded)
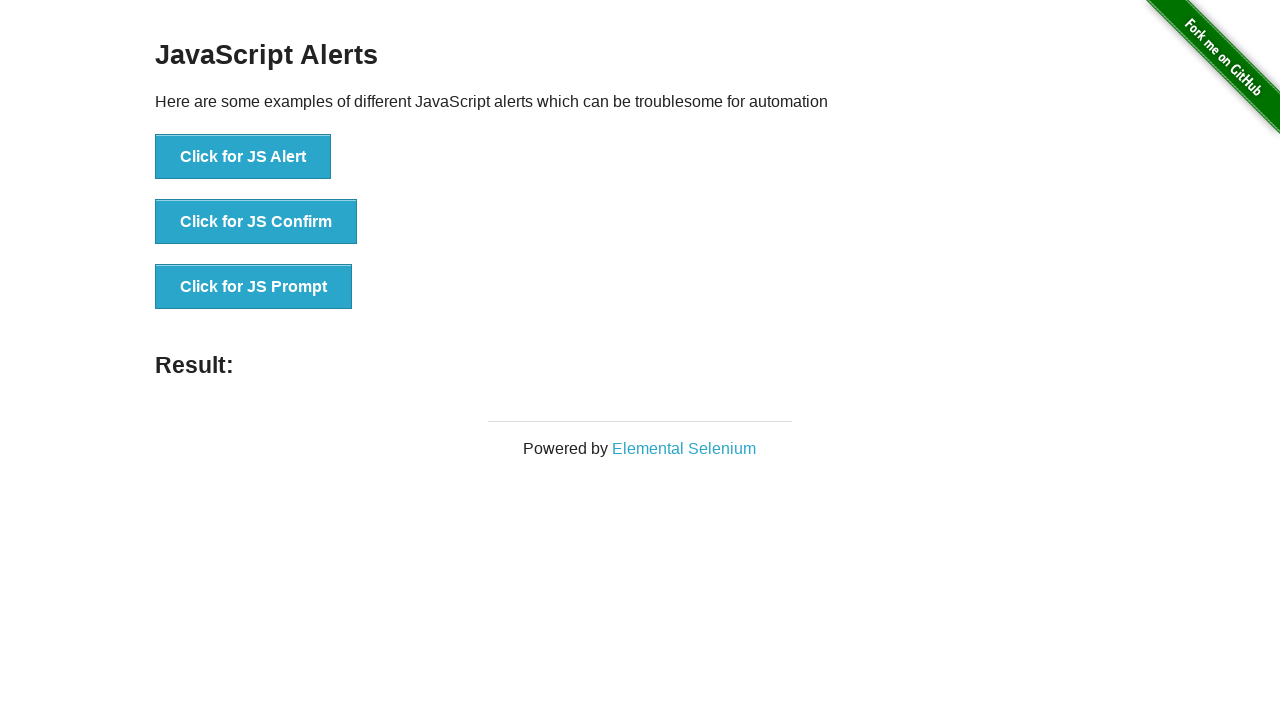

Clicked the JS Prompt button at (254, 287) on xpath=//*[@id='content']/div/ul/li[3]/button
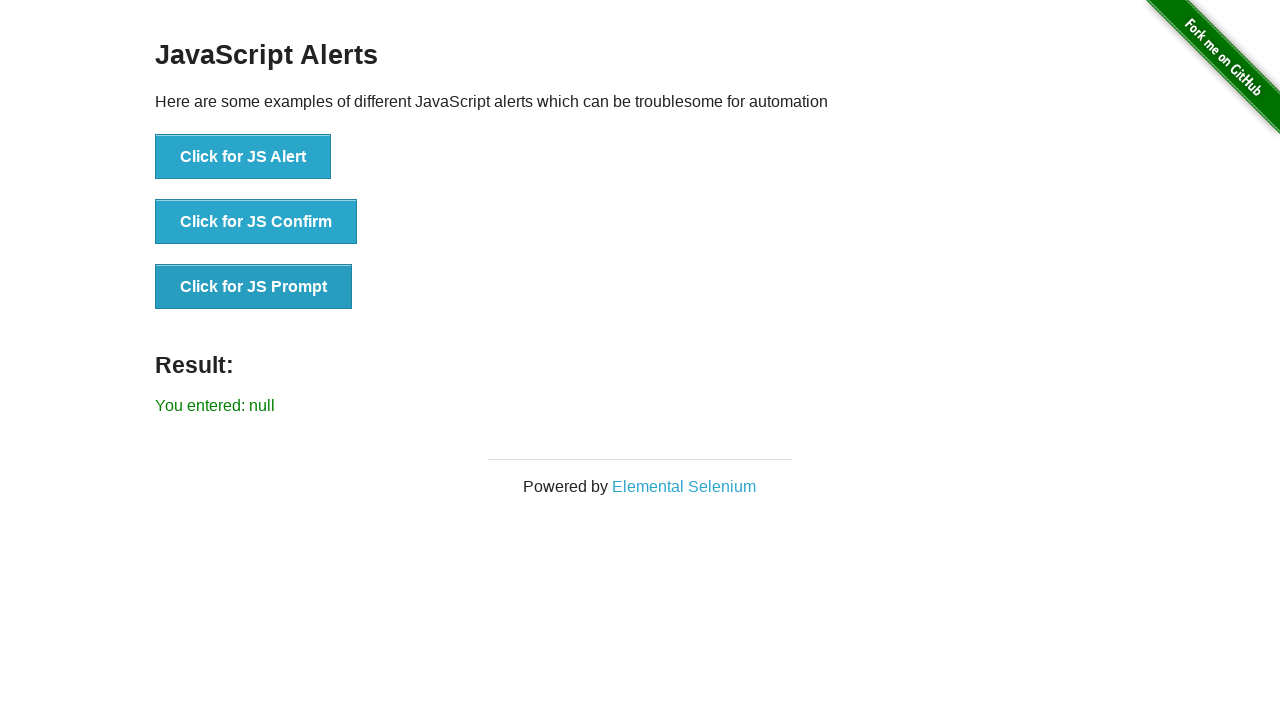

Attached dialog handler to accept prompt with text 'Ex-Test'
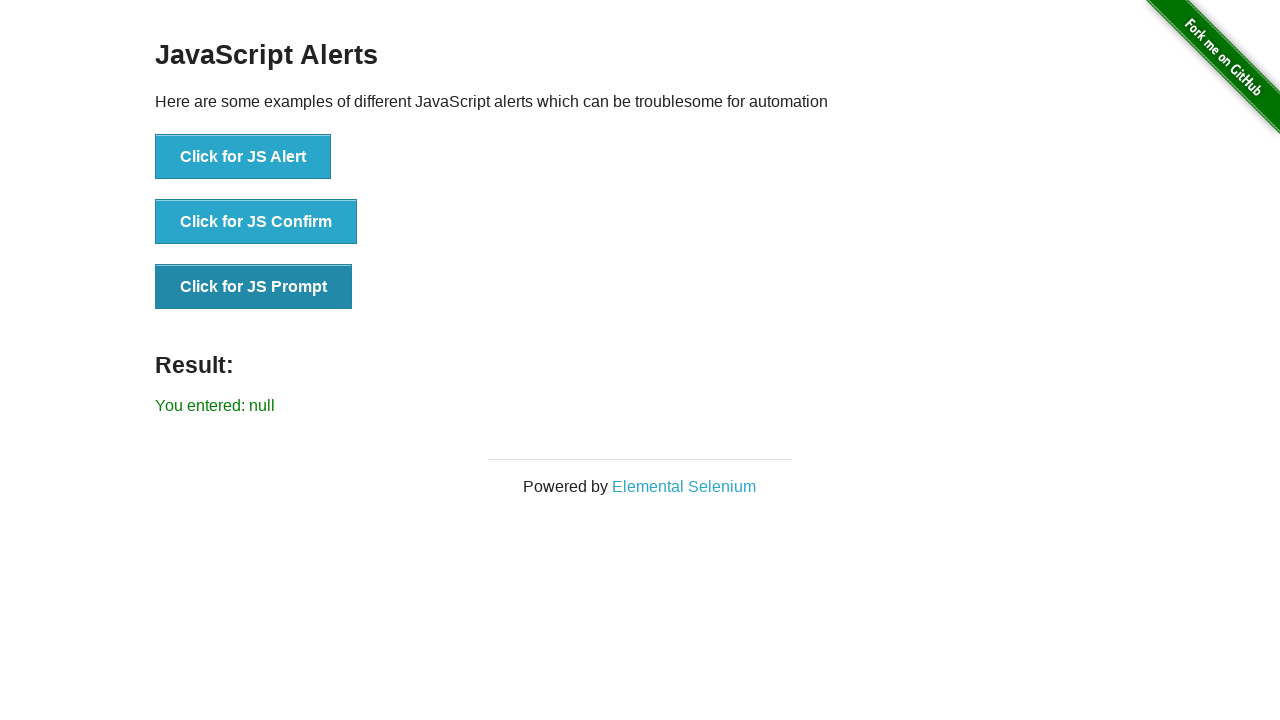

Clicked JS Prompt button again to trigger dialog with handler at (254, 287) on xpath=//*[@id='content']/div/ul/li[3]/button
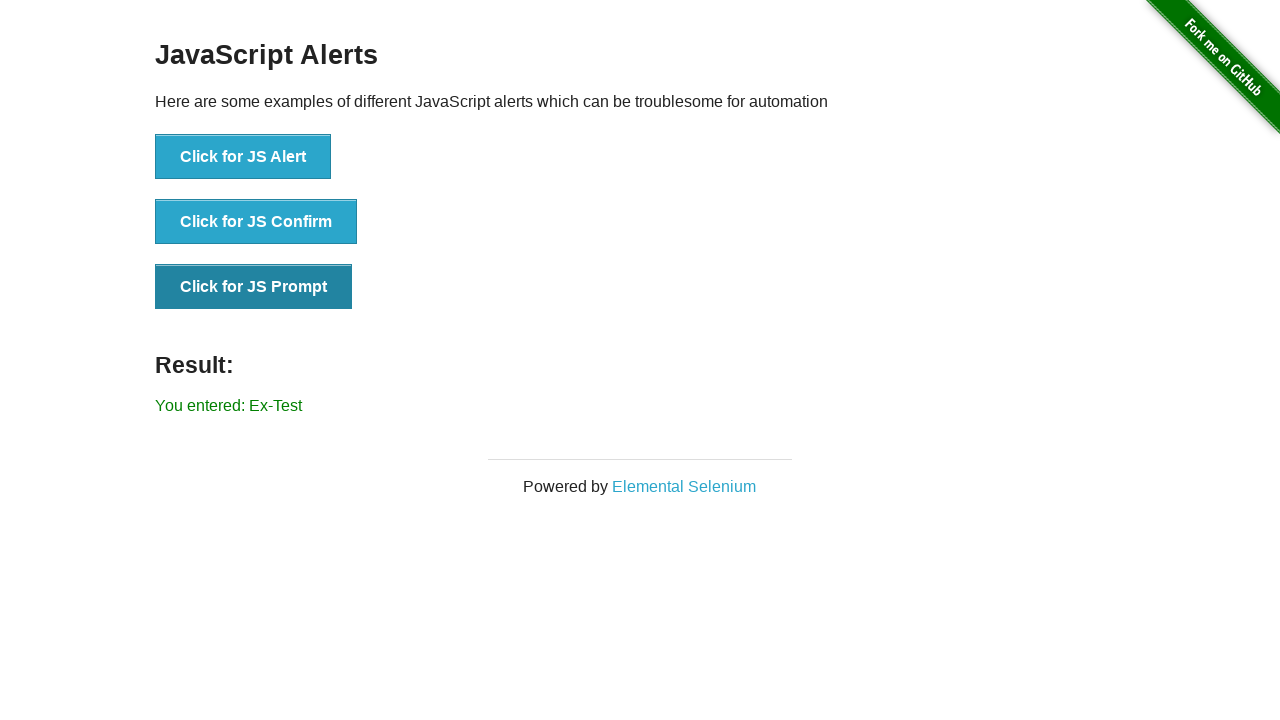

Waited for result element to appear
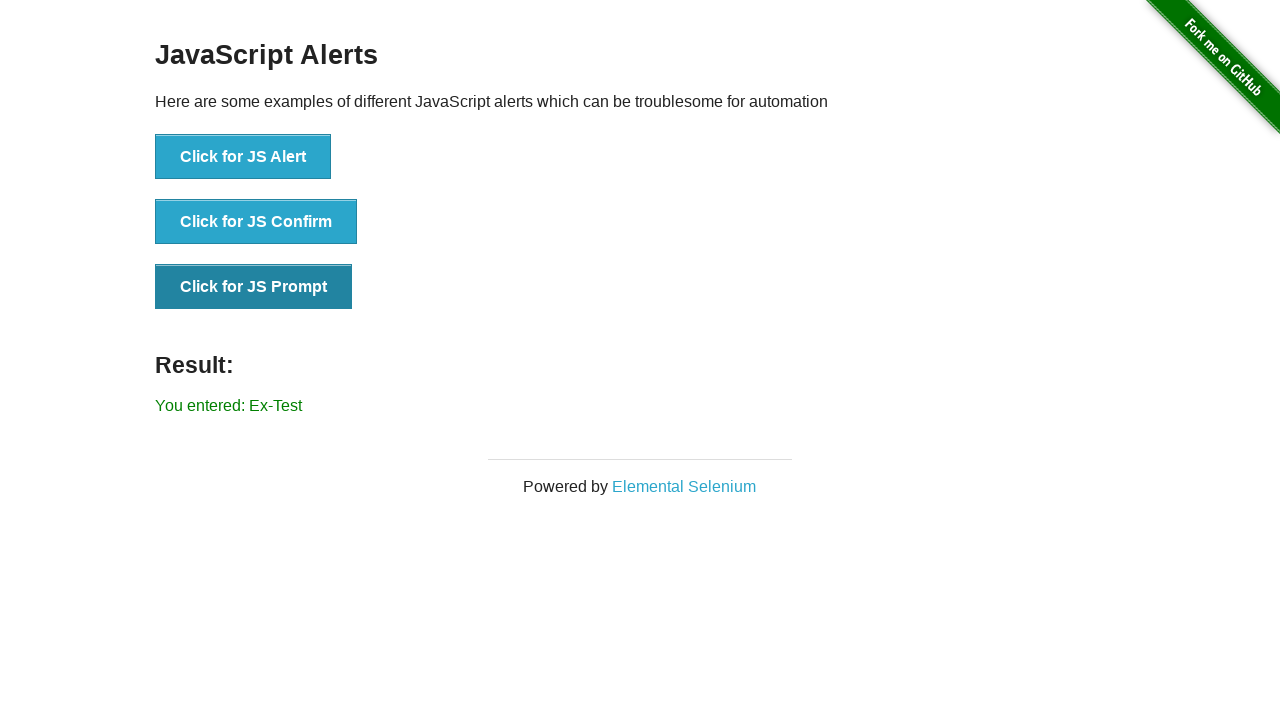

Retrieved result text content
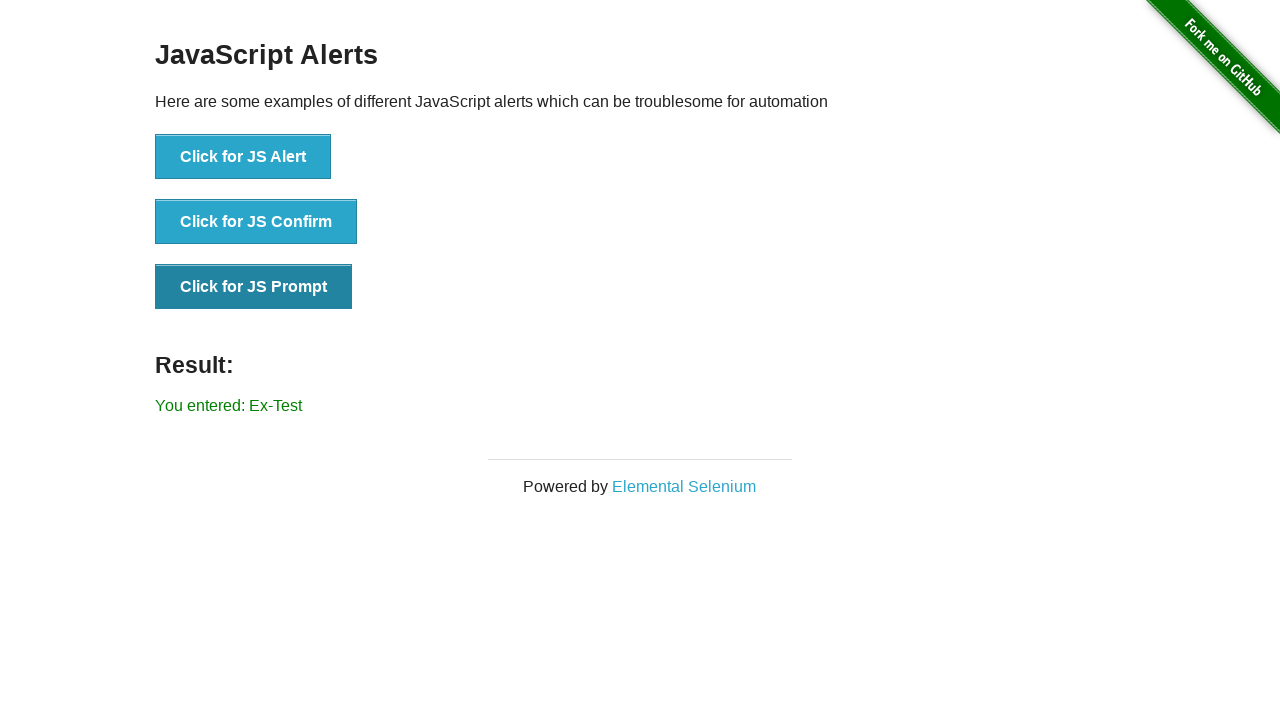

Verified that result contains input text 'Ex-Test'
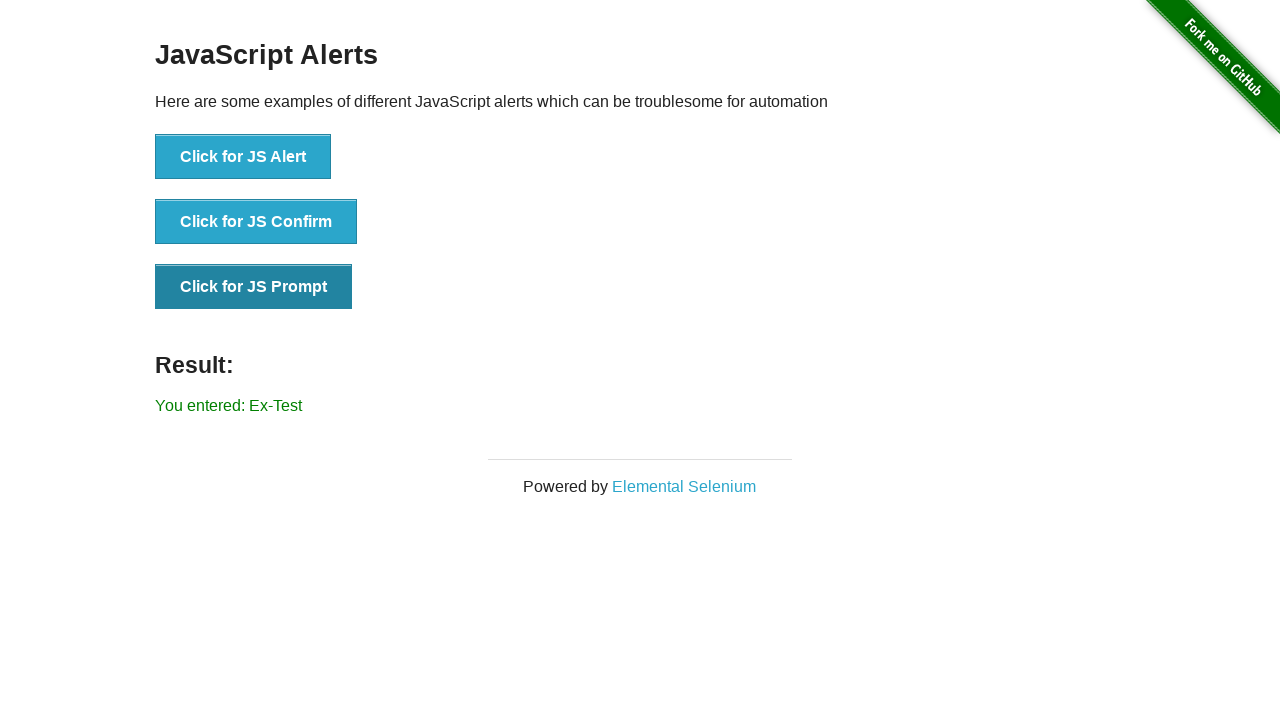

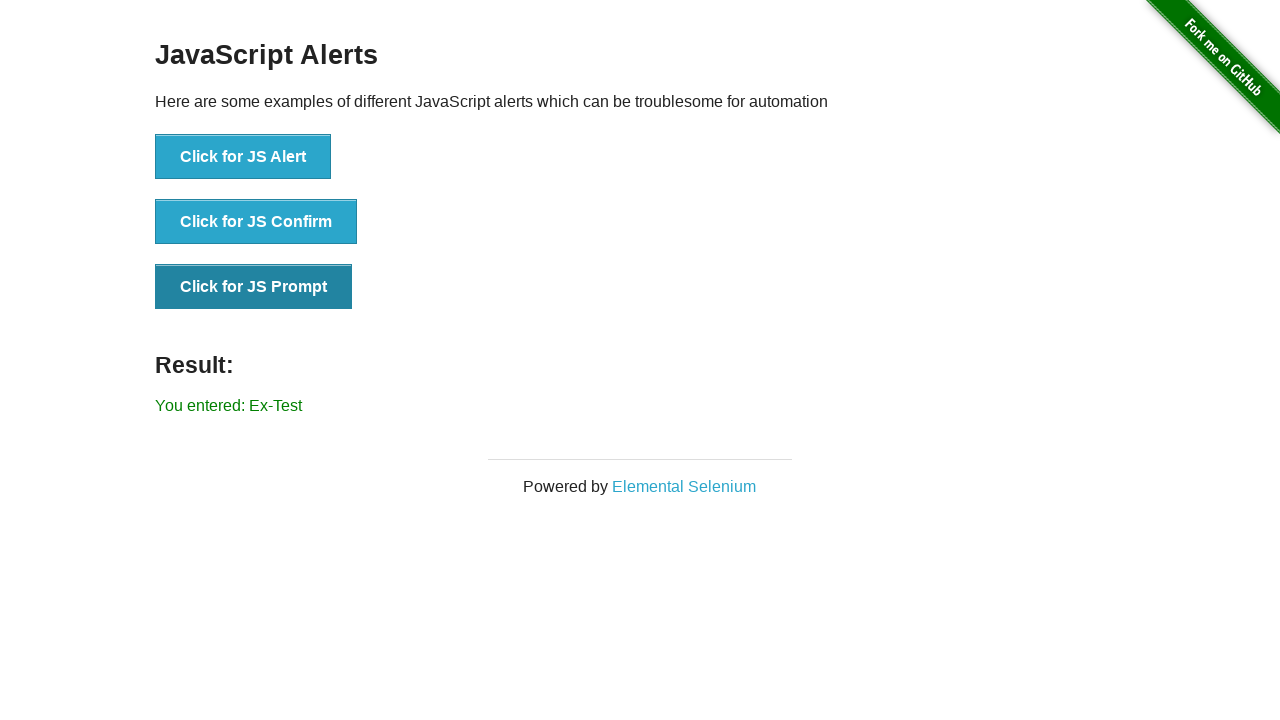